Tests multi-window handling by opening a new browser window, navigating to a different page, extracting a course name, then switching back to the original window and entering that text into a form field.

Starting URL: https://rahulshettyacademy.com/angularpractice/

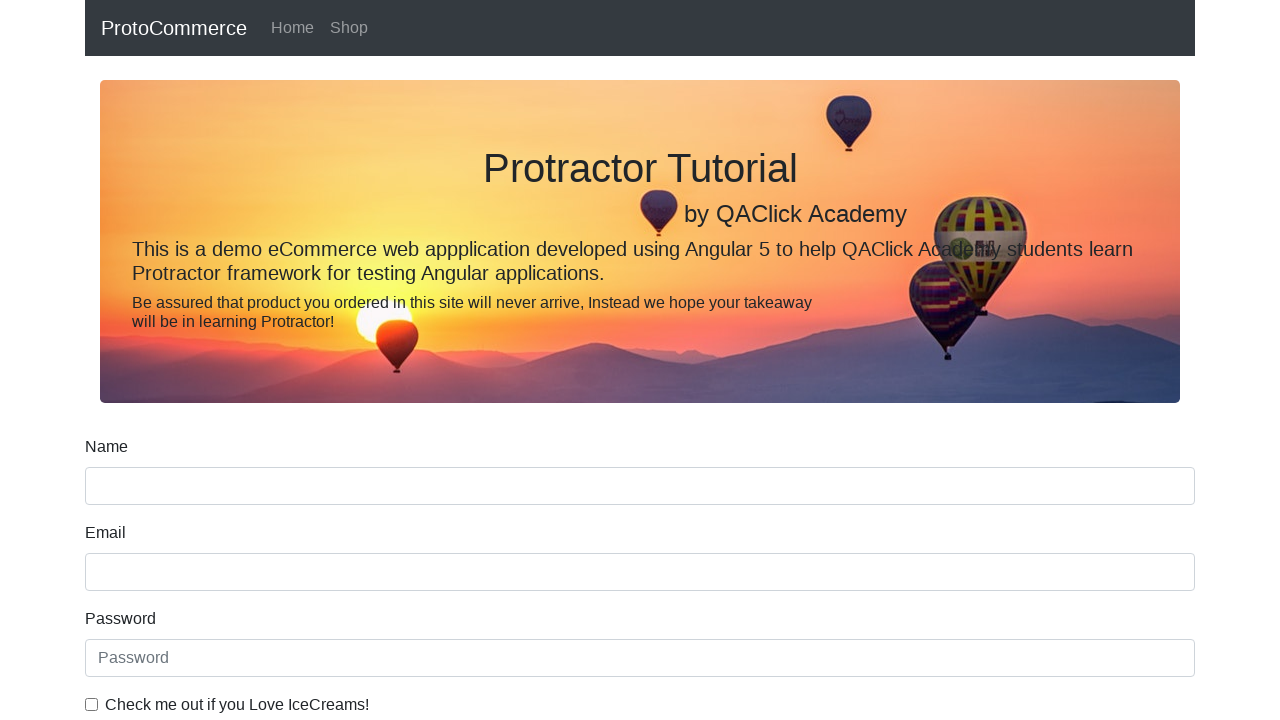

Stored reference to original page
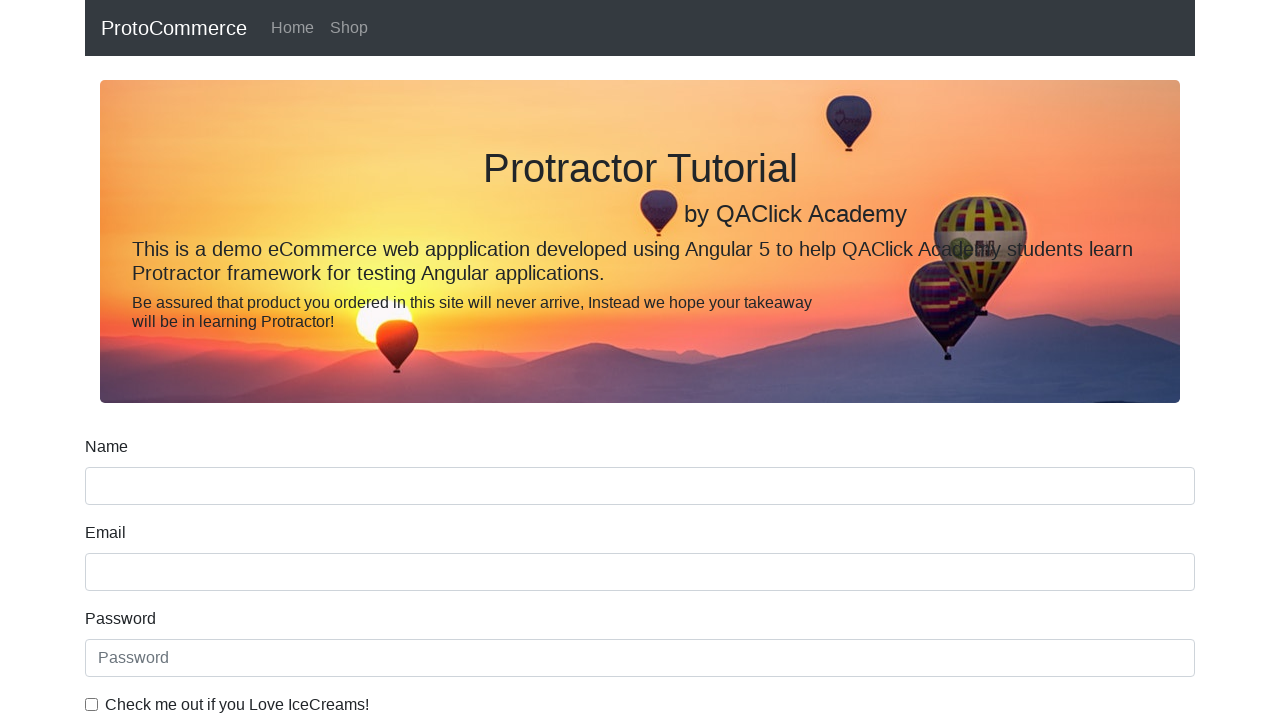

Opened a new browser window/tab
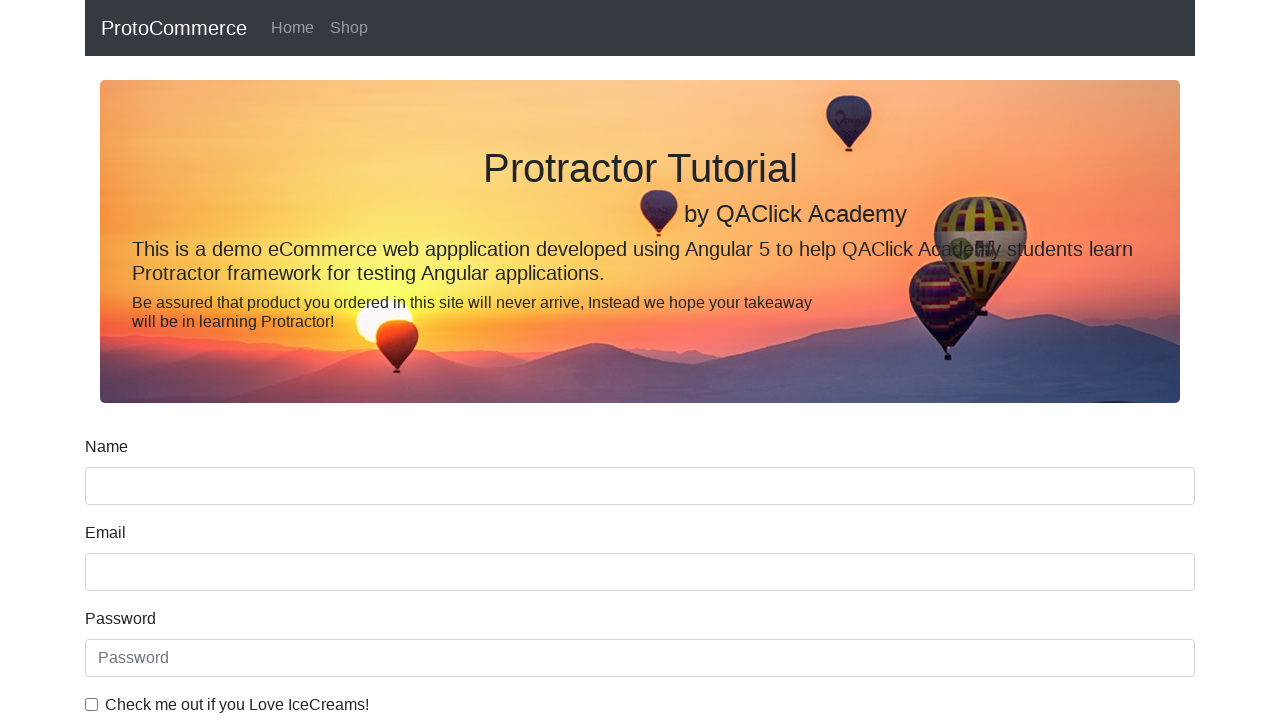

Navigated to https://rahulshettyacademy.com/ in new window
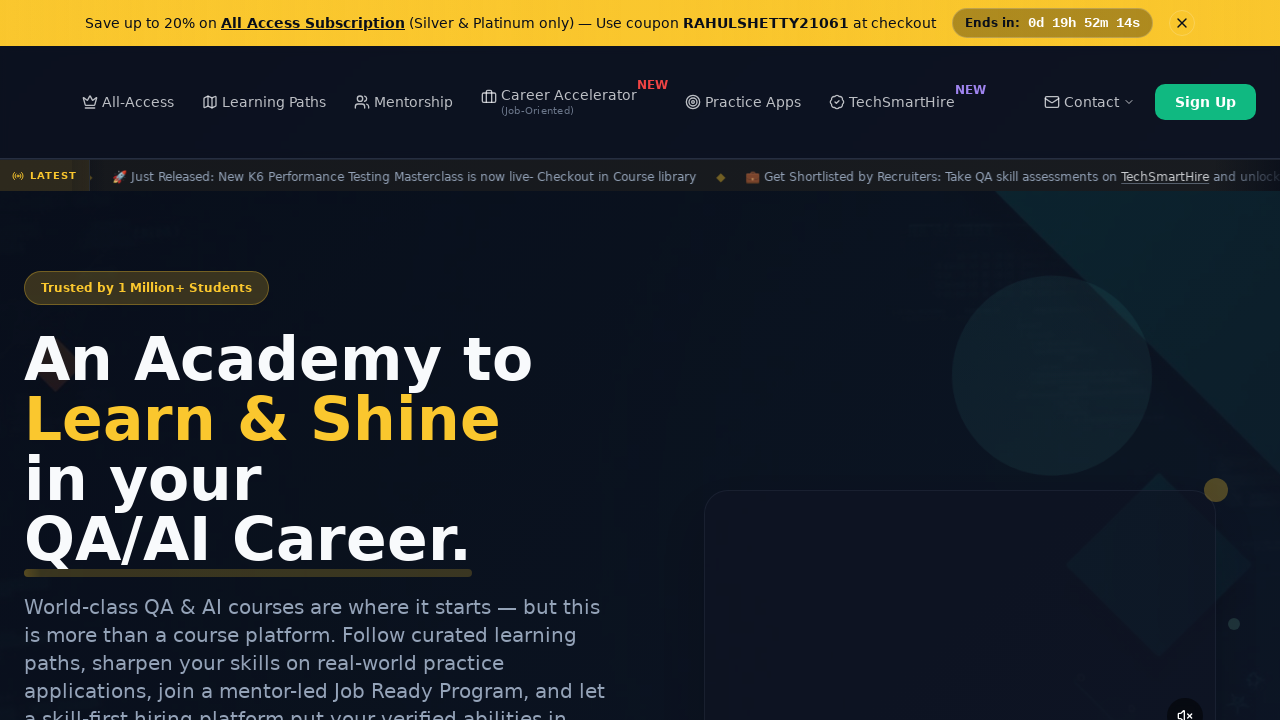

Course links loaded on the page
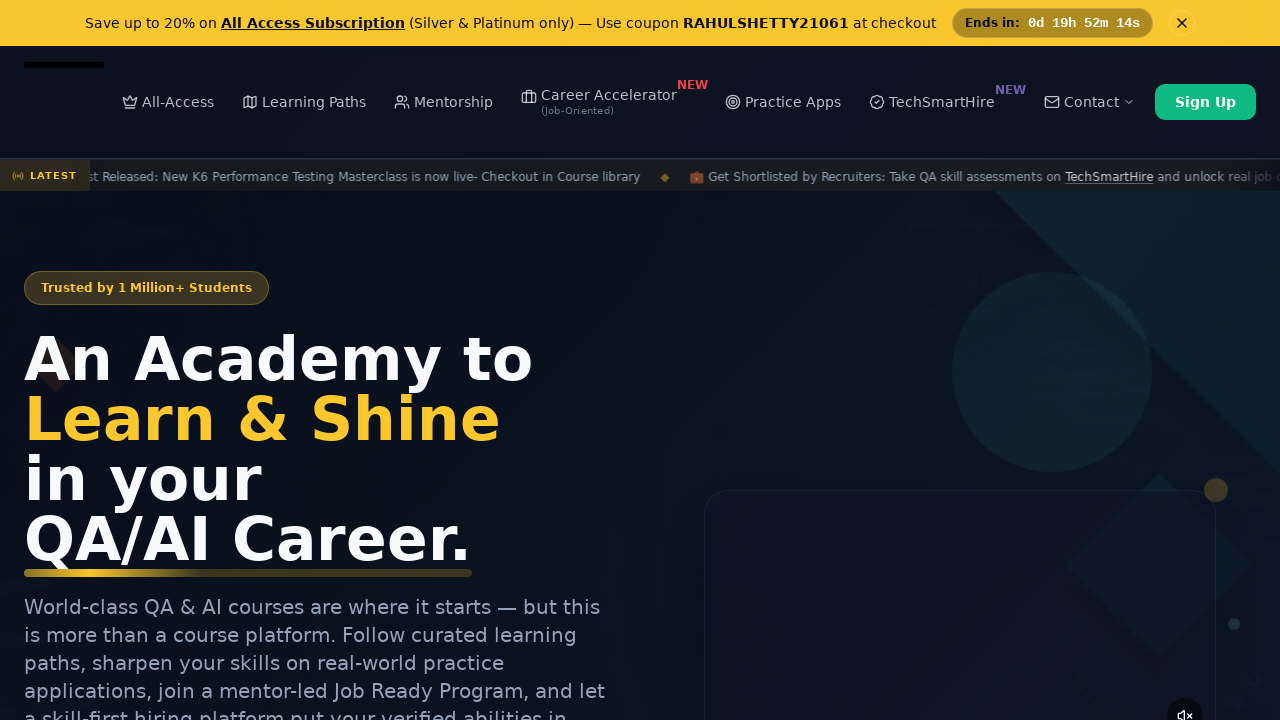

Located all course links
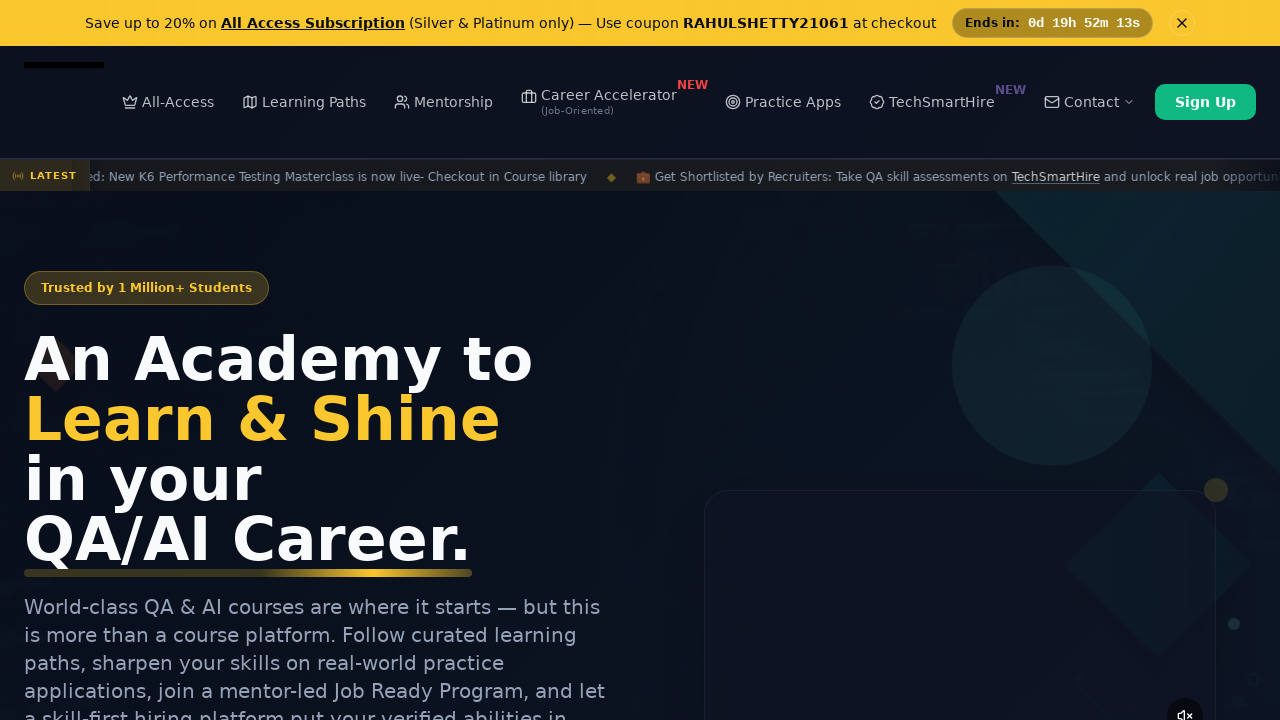

Extracted course name: Playwright Testing
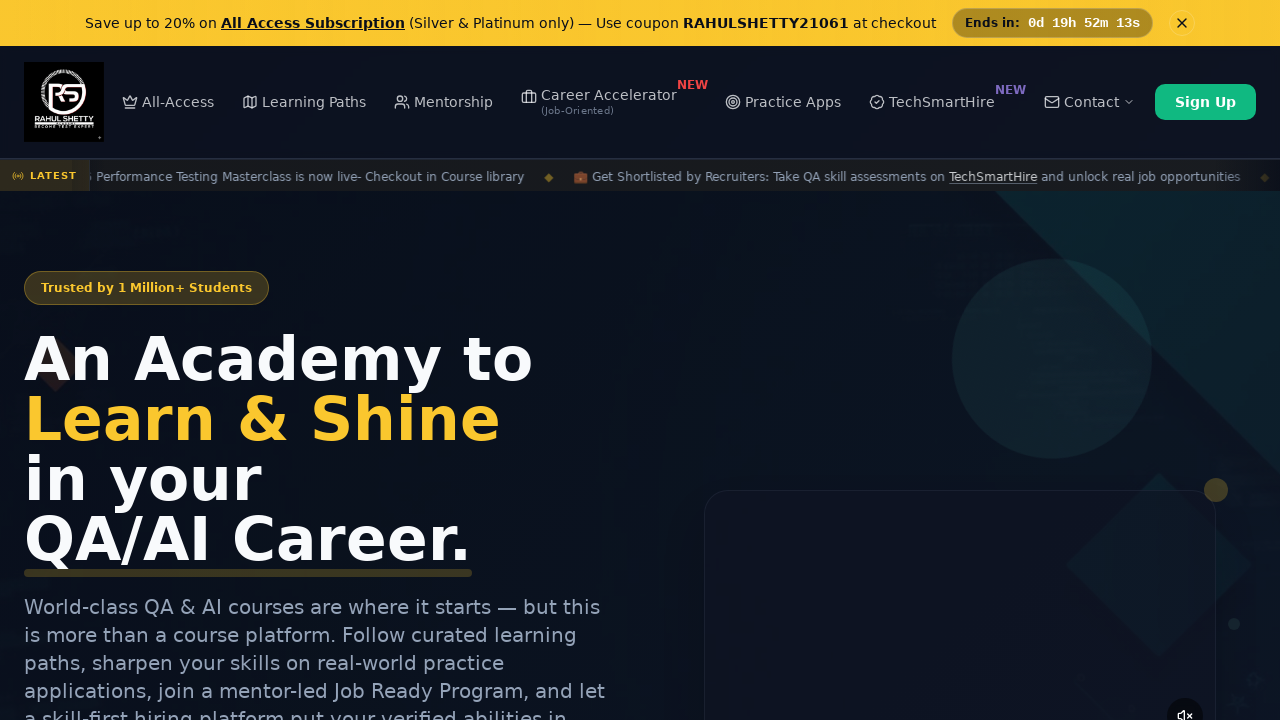

Switched back to original window
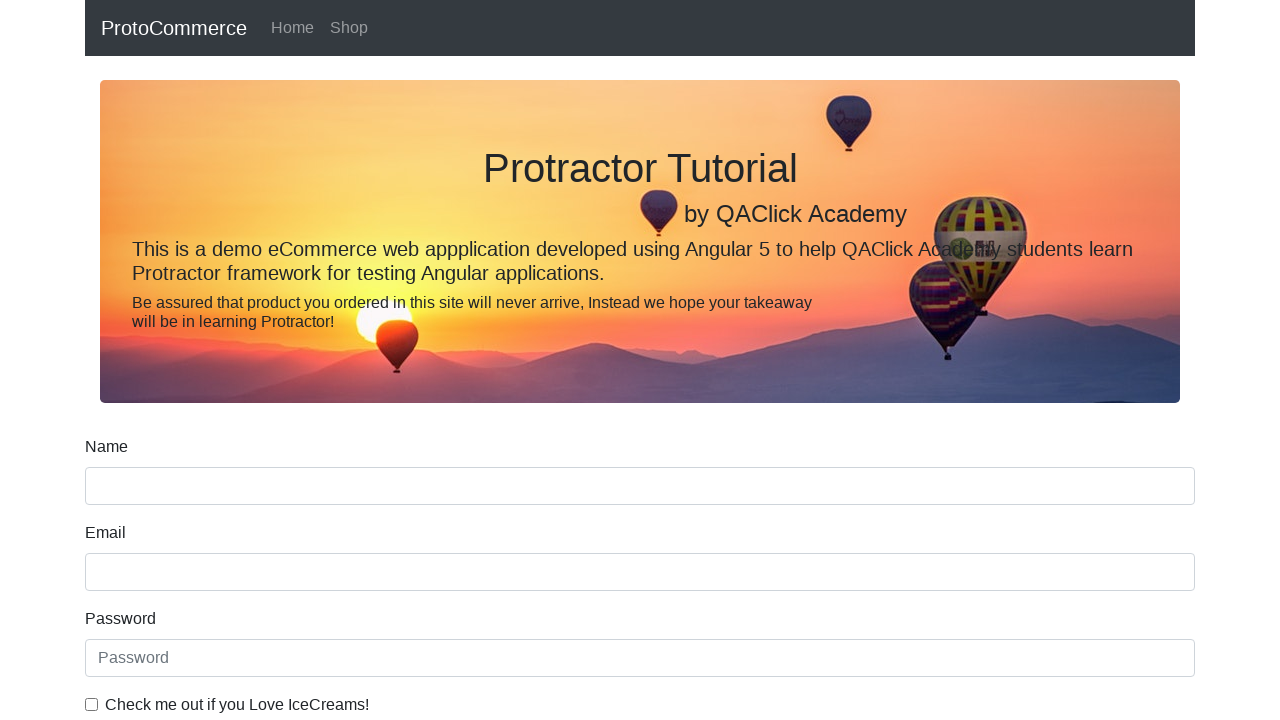

Entered course name 'Playwright Testing' into the name field on input[name='name']
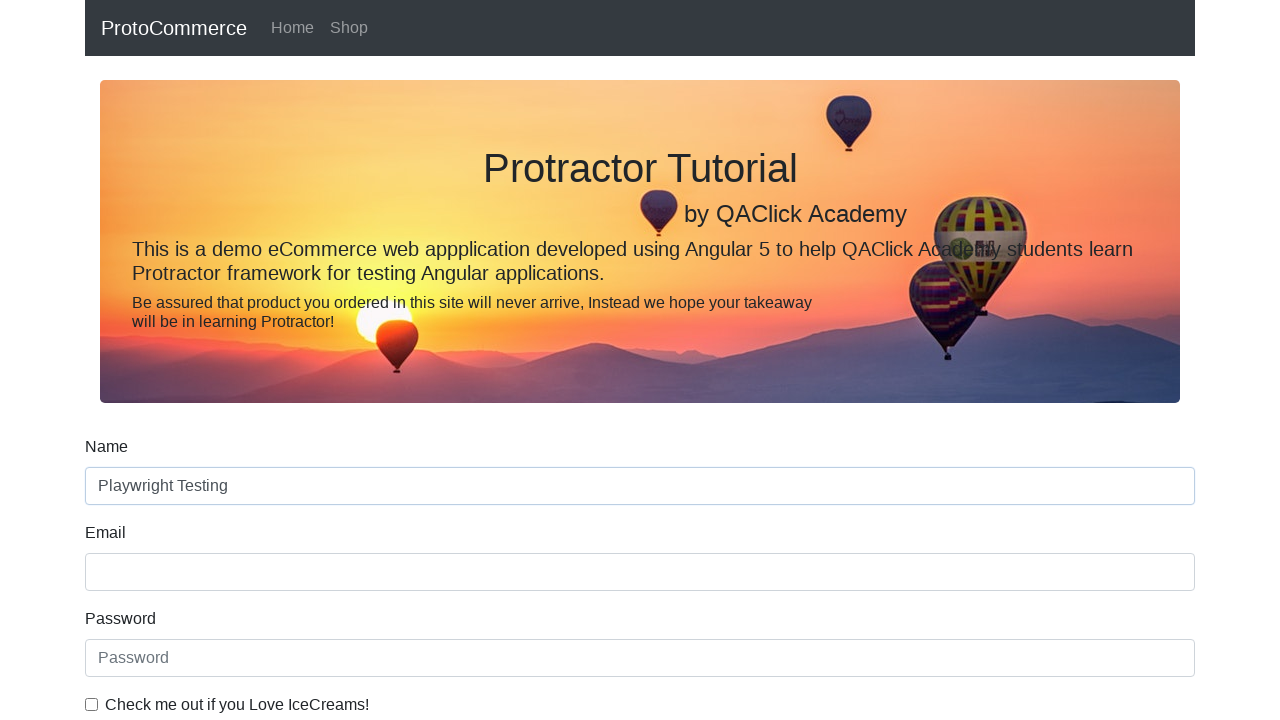

Closed the new browser window
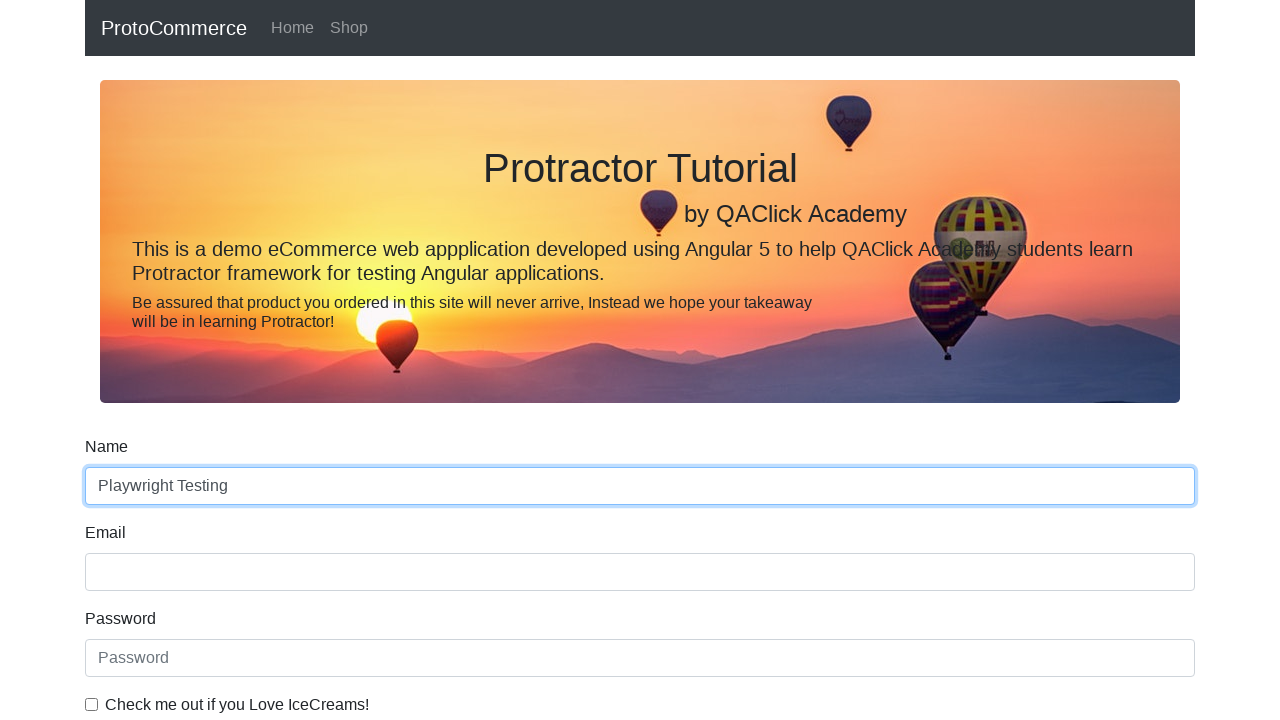

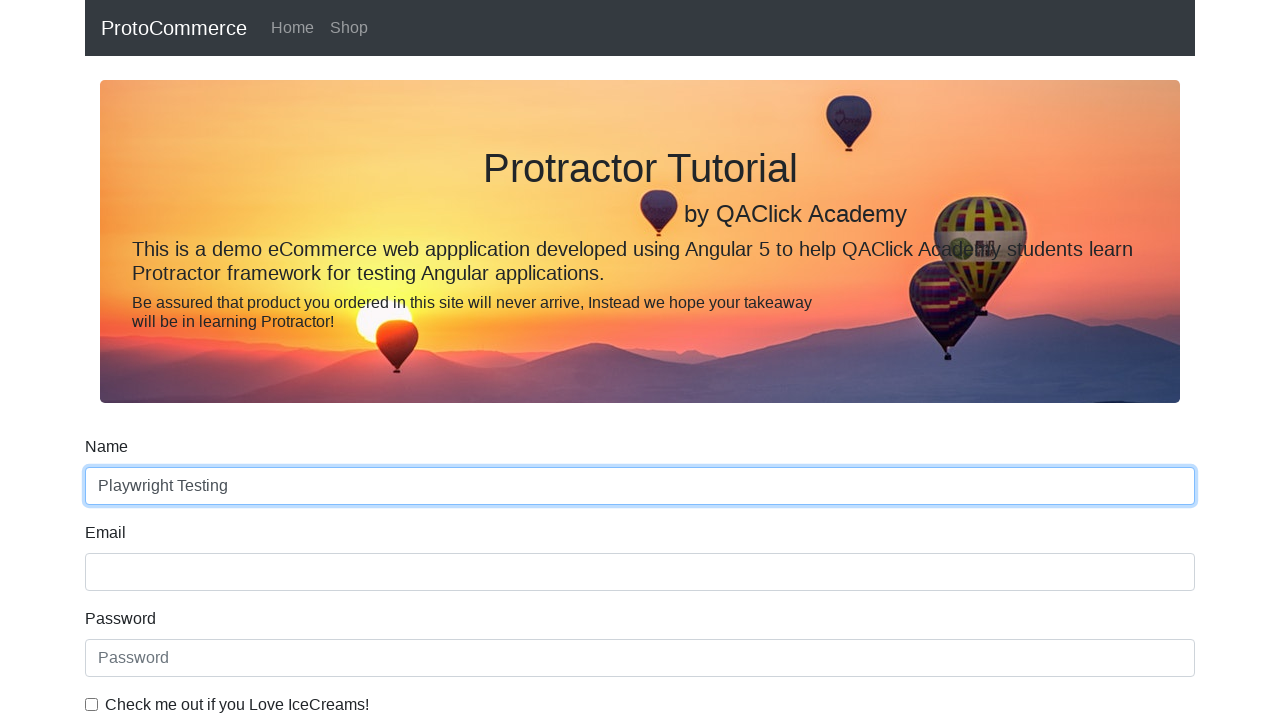